Tests JavaScript execution to fill an input field using setAttribute method

Starting URL: https://the-internet.herokuapp.com/dynamic_controls

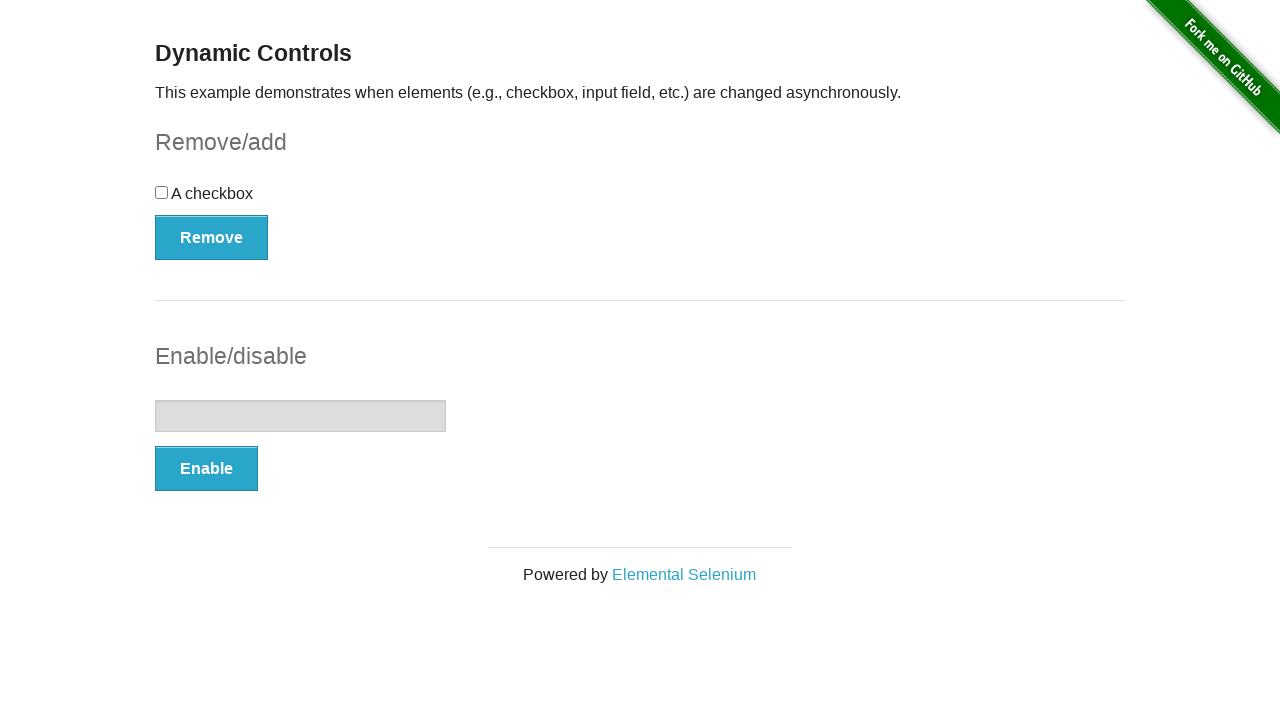

Used JavaScript to set input field value to 'Hello' using setAttribute method
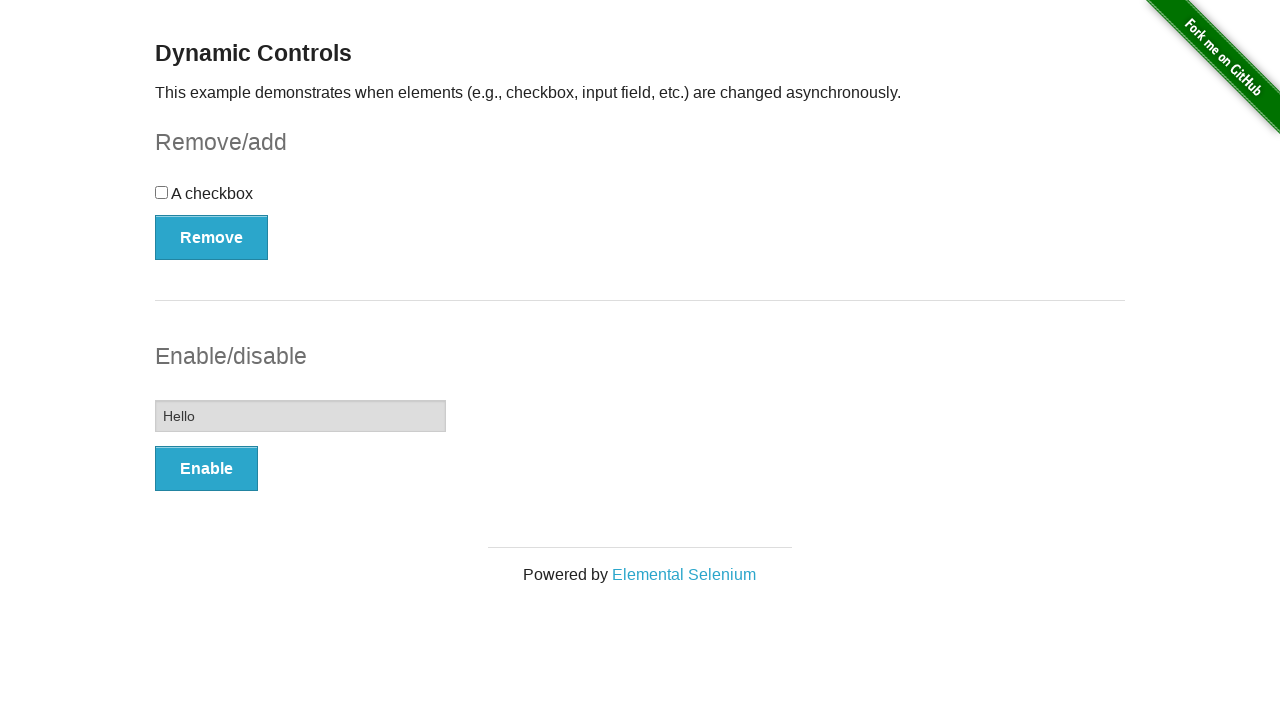

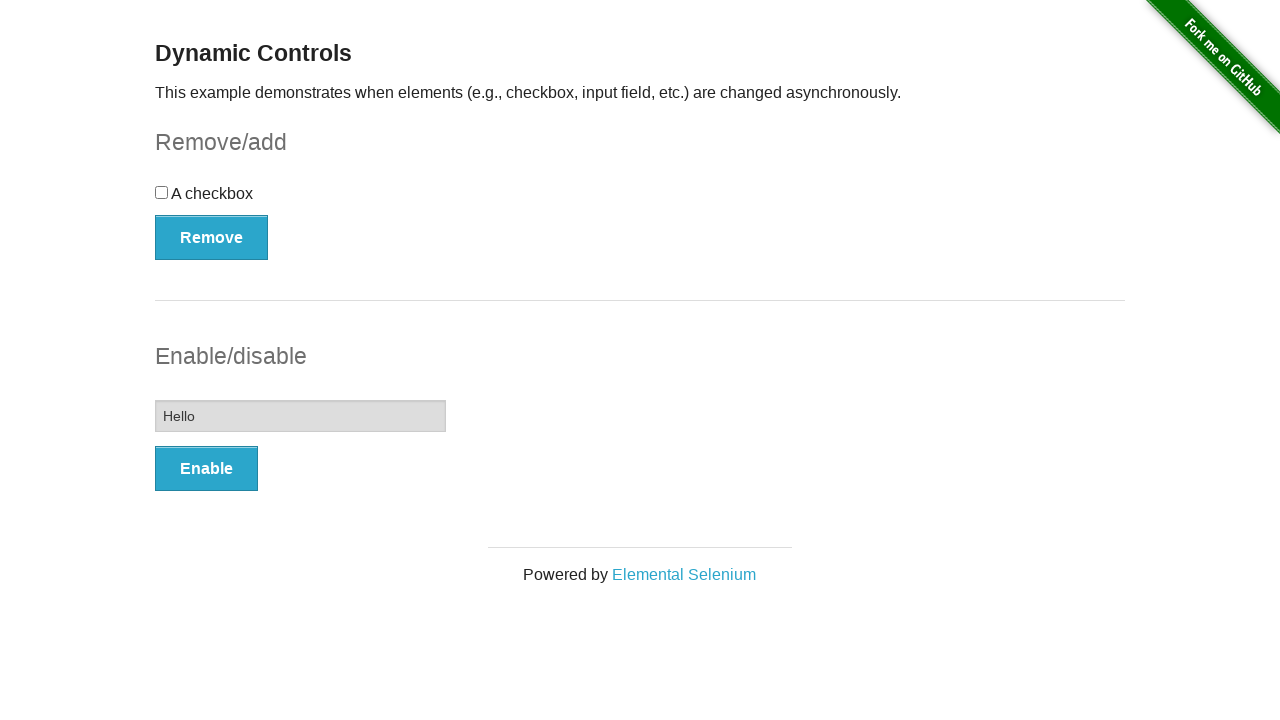